Tests opening a new browser tab by clicking a button and switching to the newly opened tab

Starting URL: https://rahulshettyacademy.com/AutomationPractice/

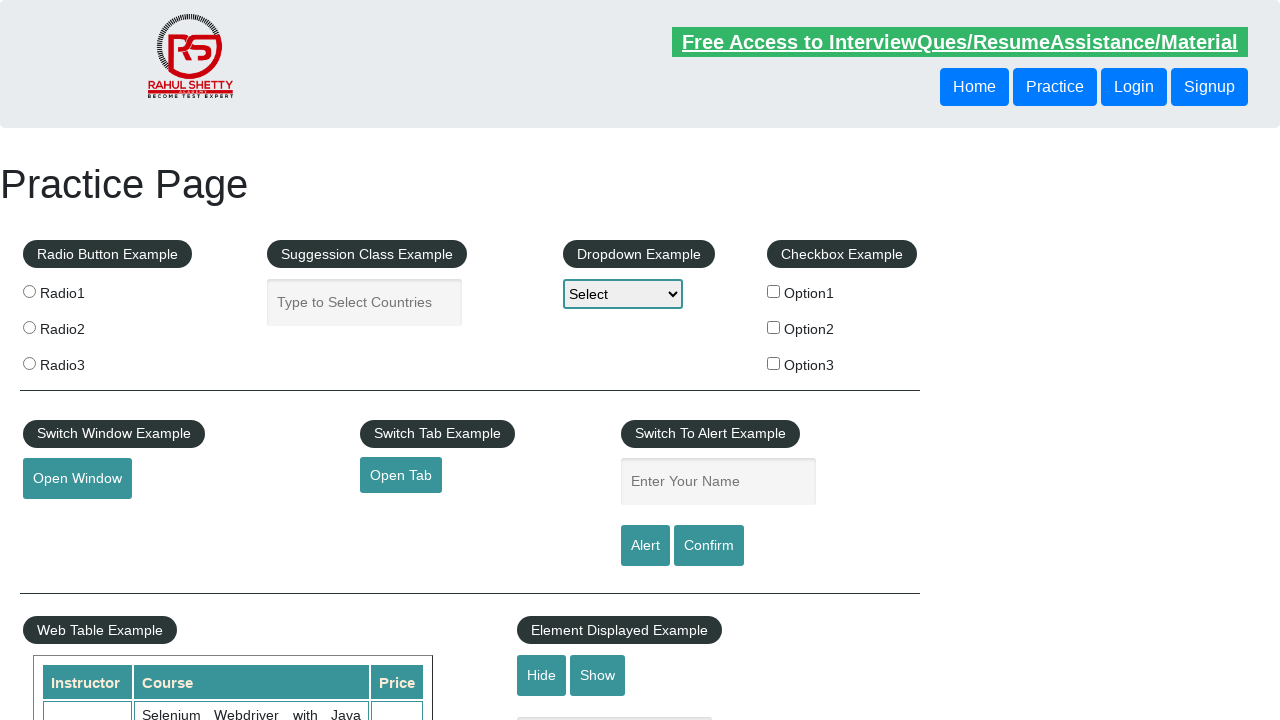

Clicked button with id 'opentab' to open new tab at (401, 475) on xpath=//a[@id="opentab"]
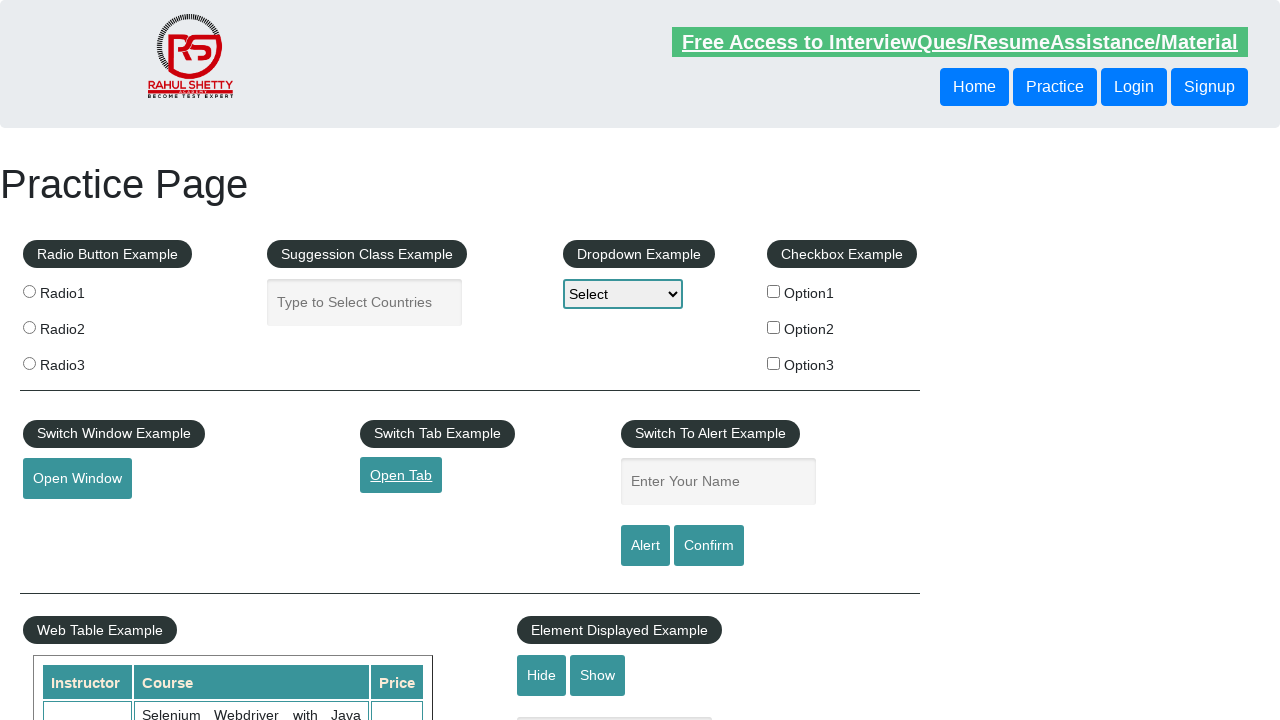

Captured newly opened tab/page
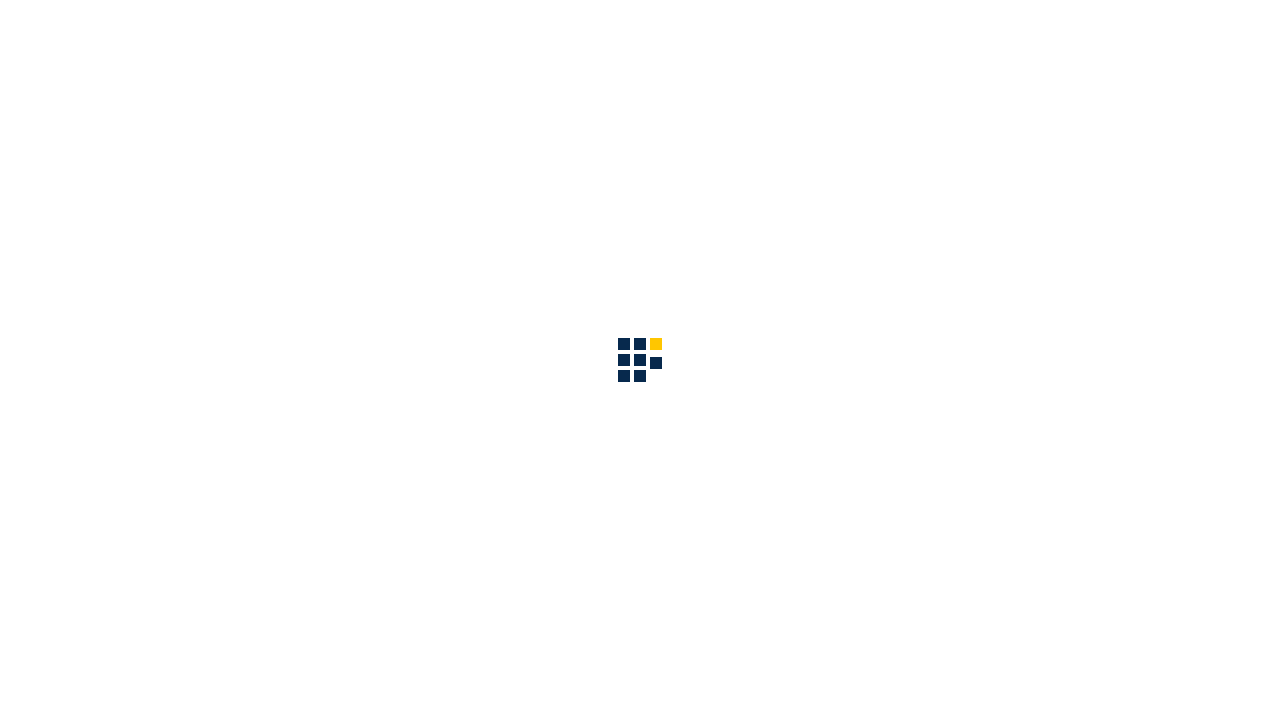

Waited for new page to fully load
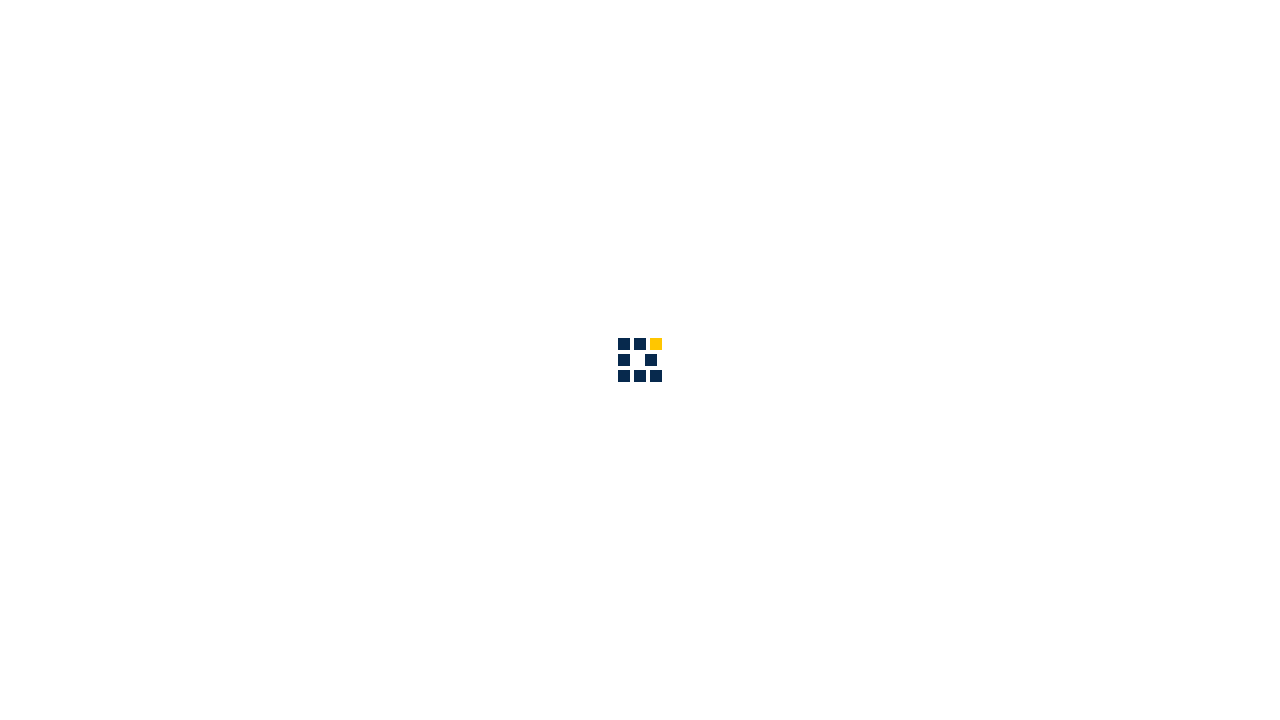

Verified new page title: <bound method Page.title of <Page url='https://www.qaclickacademy.com/'>>
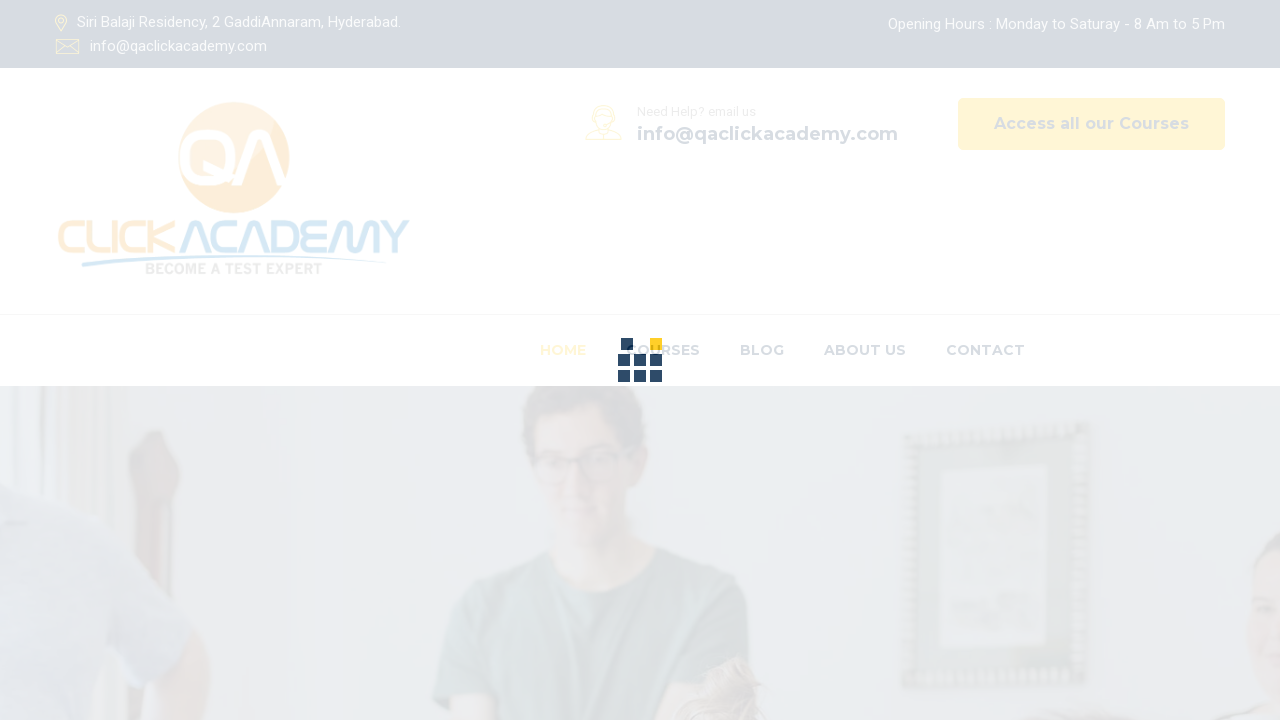

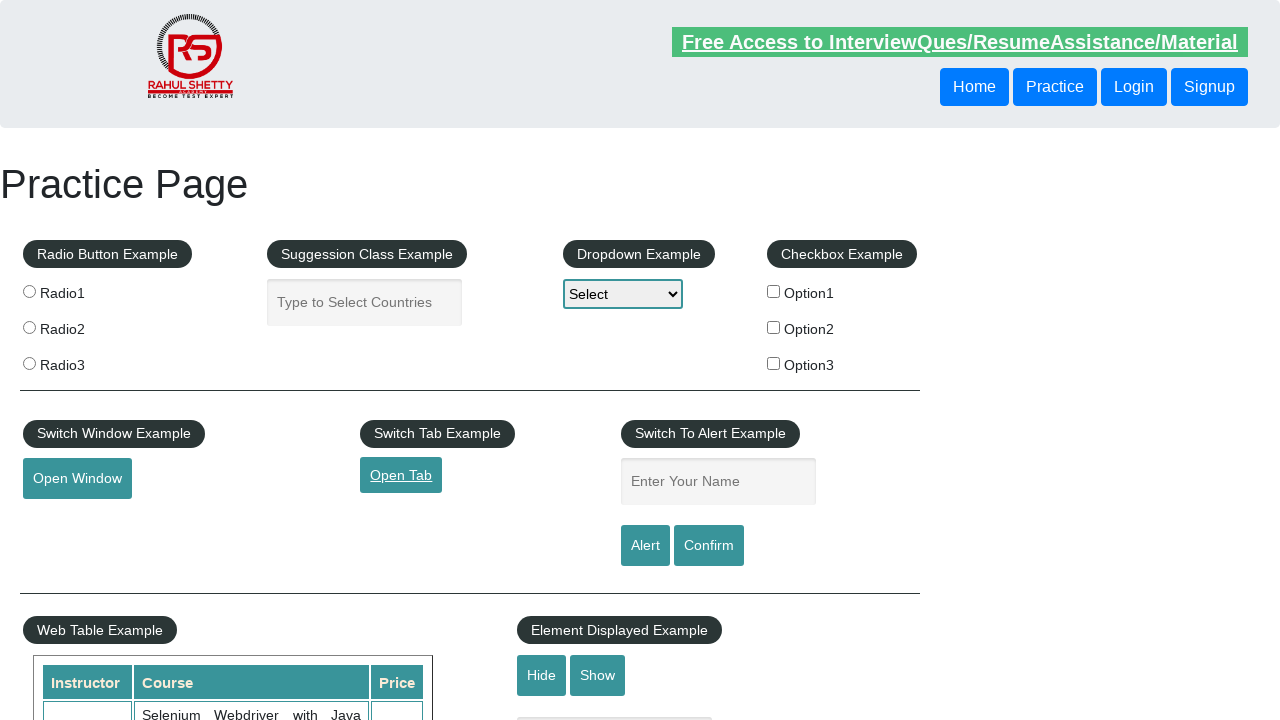